Navigates to RedBus website homepage

Starting URL: https://www.redbus.com/

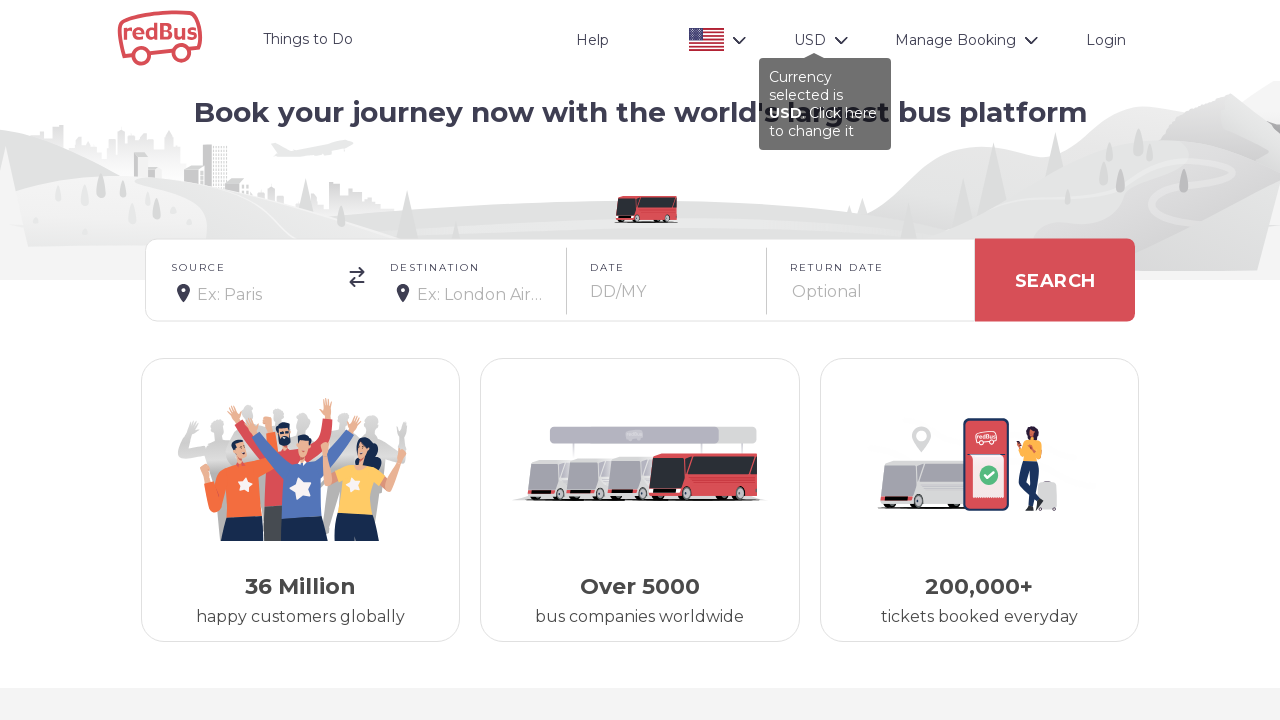

RedBus homepage loaded successfully (networkidle state reached)
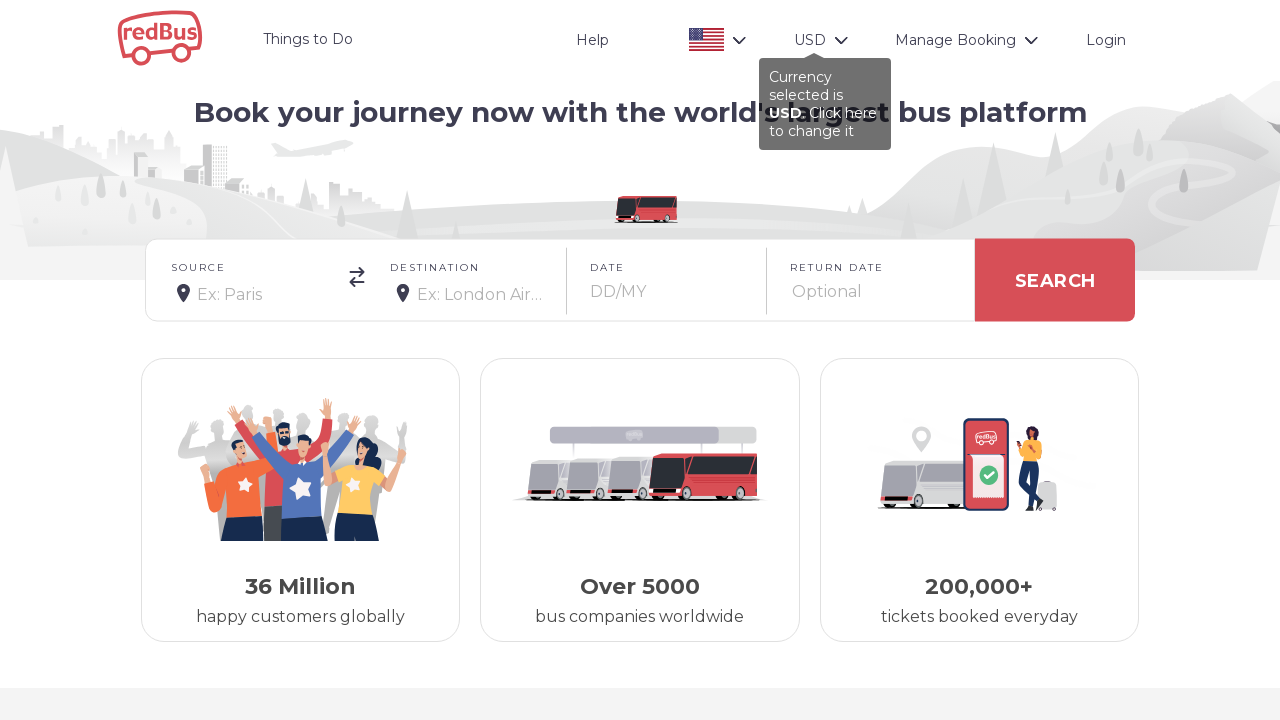

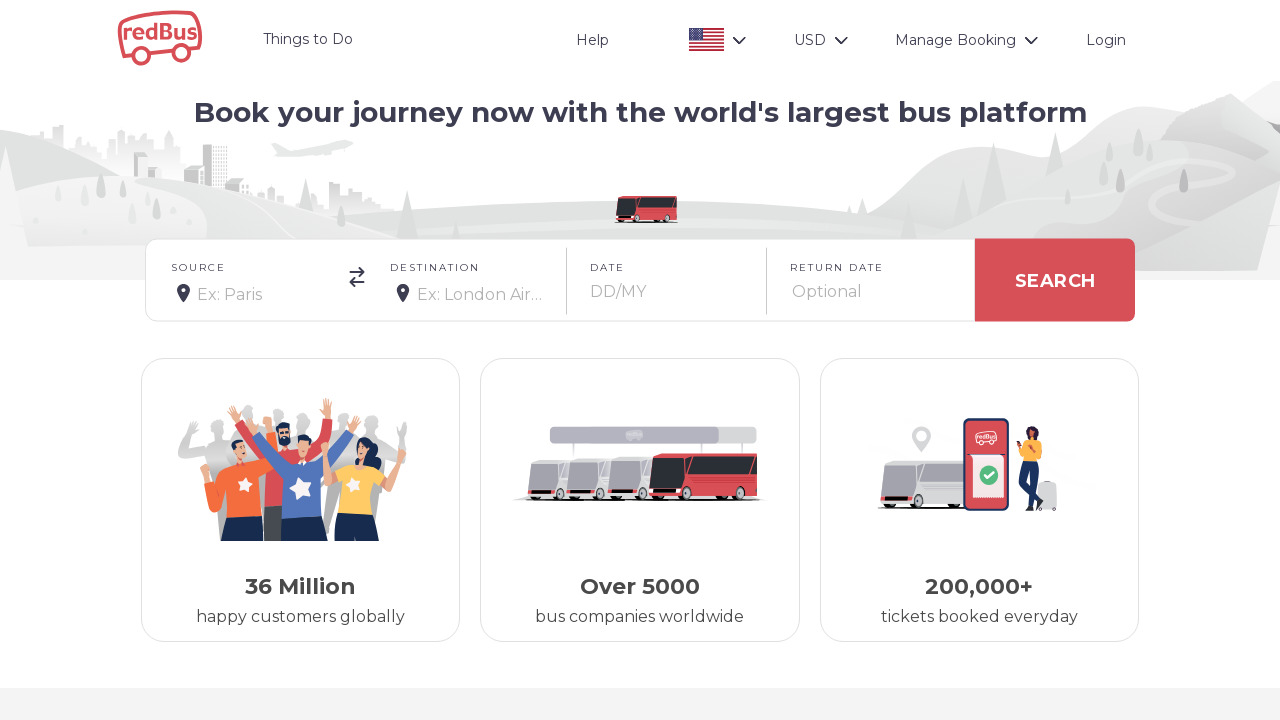